Tests navigation on the Selenium website by verifying the homepage title, clicking the "Downloads" link, and verifying the downloads page title.

Starting URL: https://www.selenium.dev/

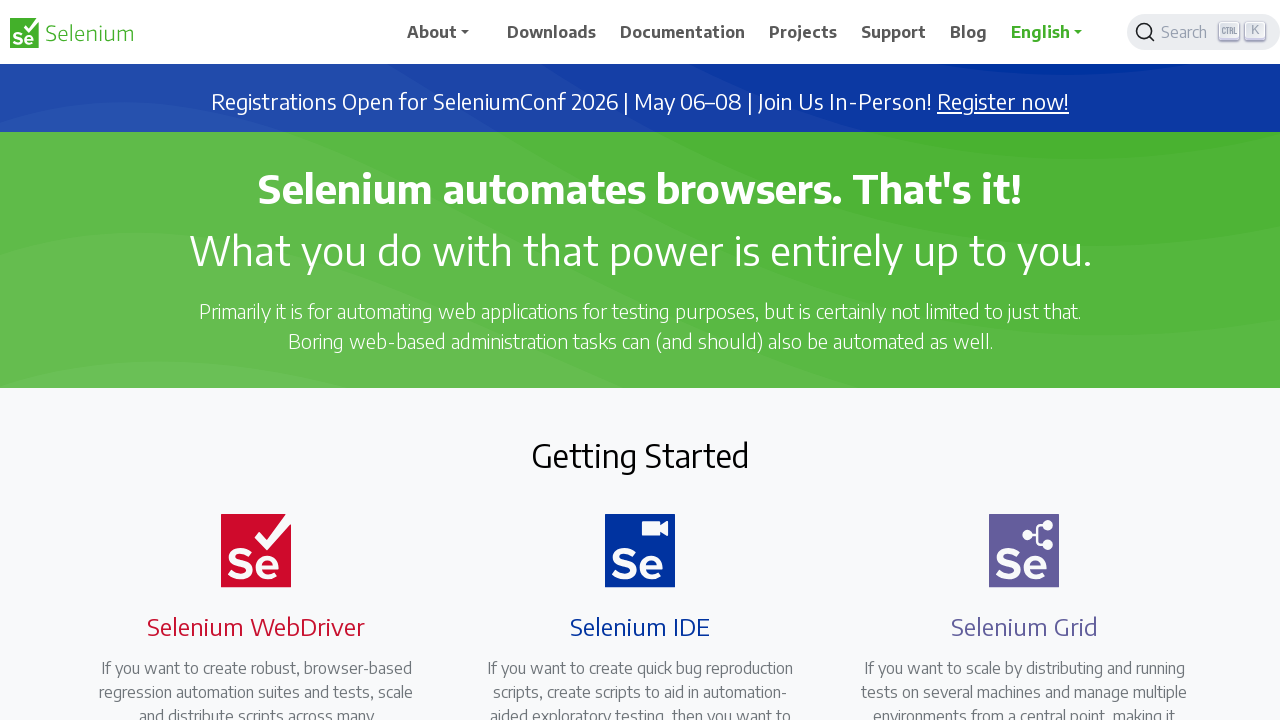

Verified homepage title contains 'Selenium'
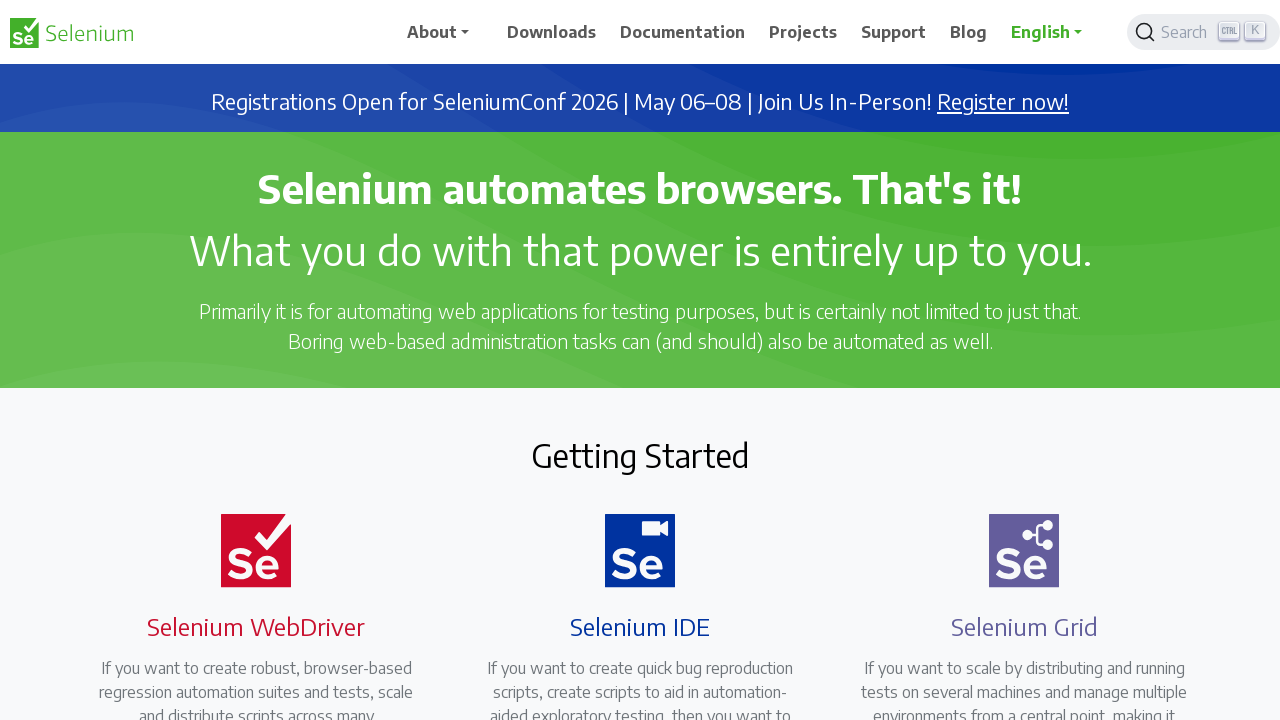

Clicked the 'Downloads' link at (552, 32) on text=Downloads
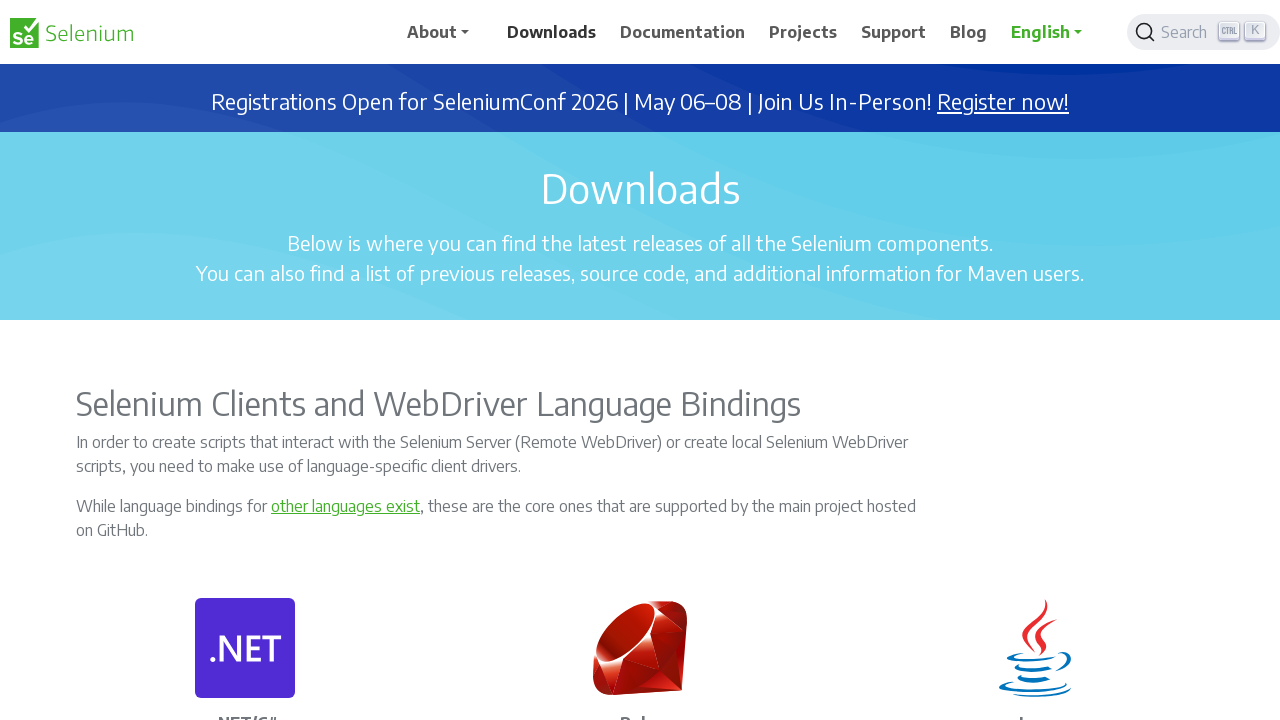

Waited for downloads page to load
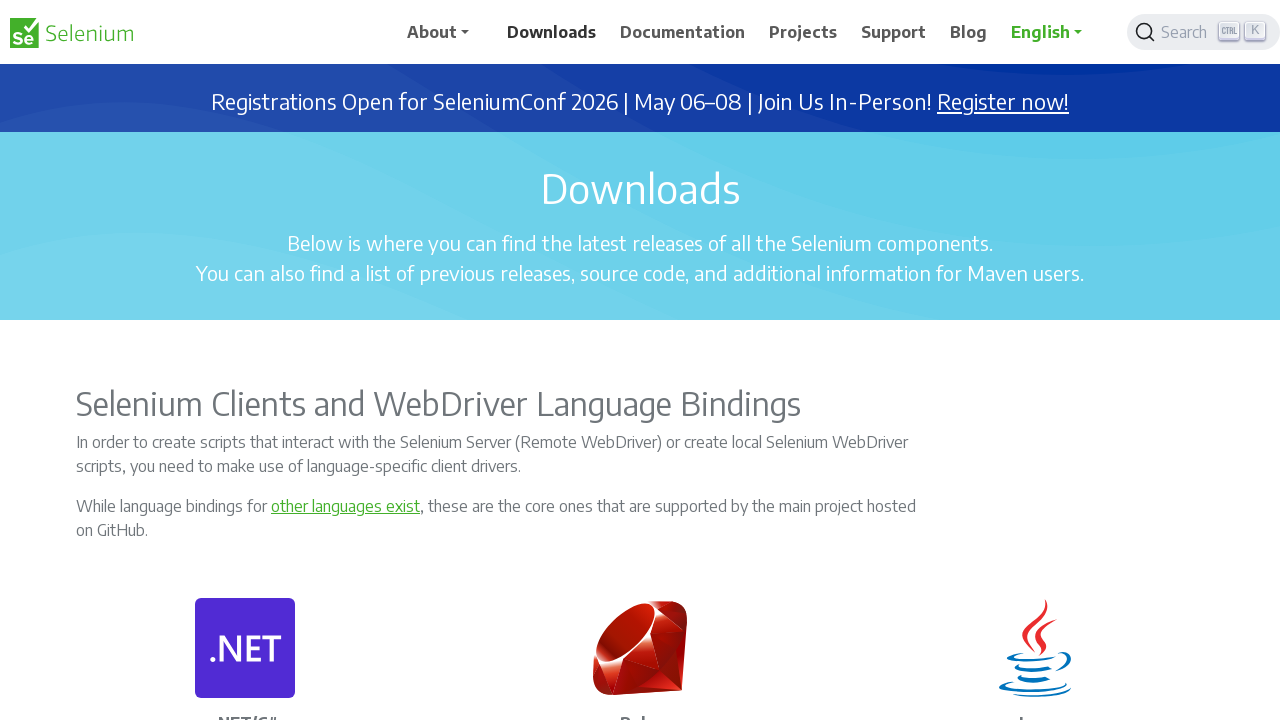

Verified downloads page title is 'Downloads | Selenium'
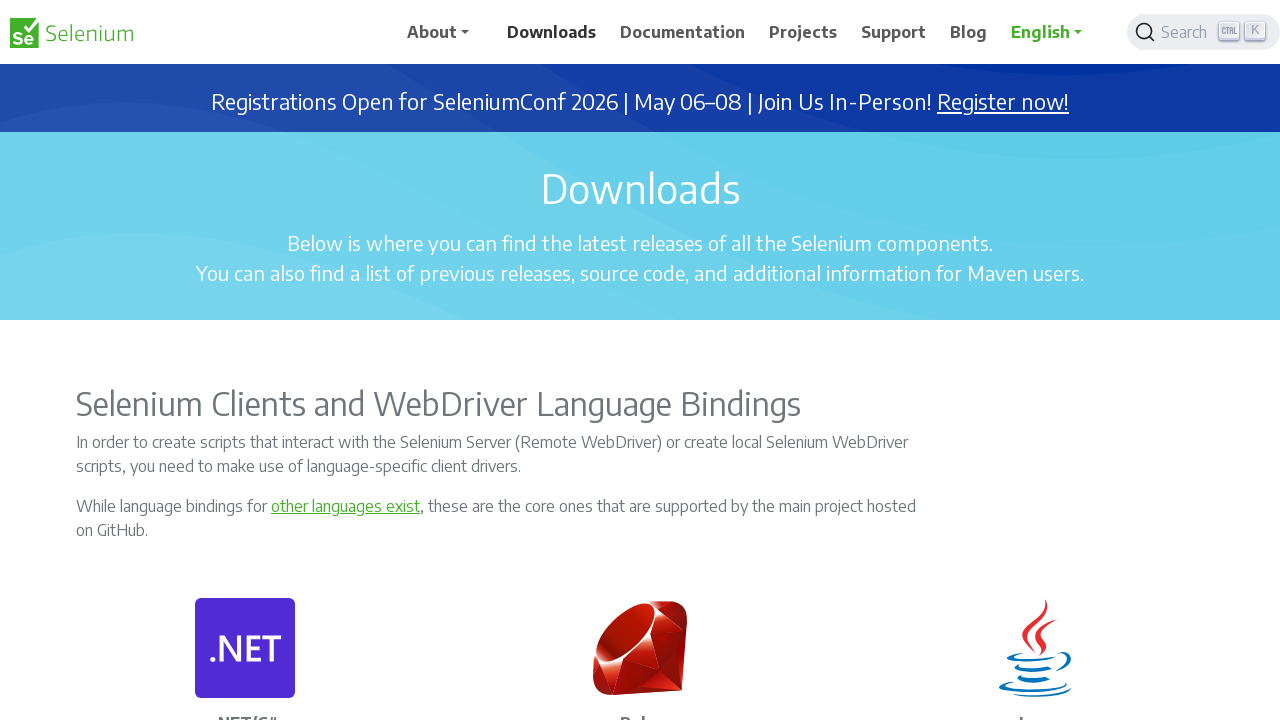

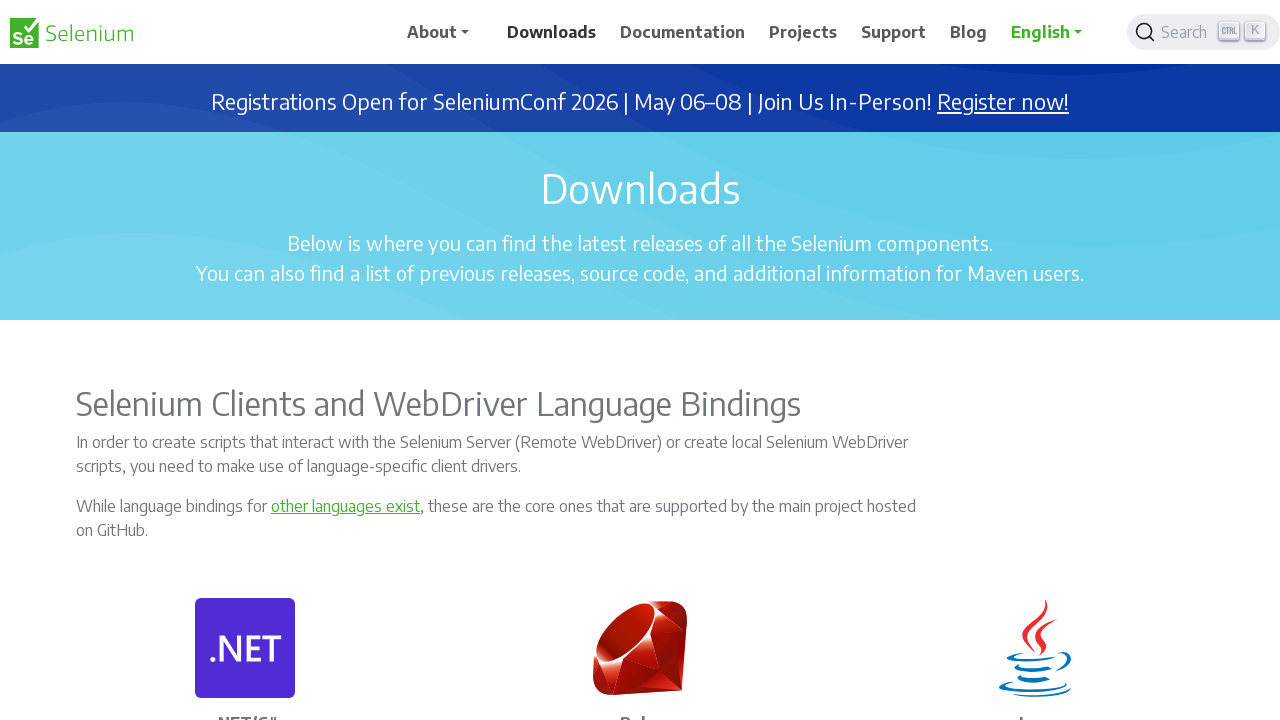